Tests various input field interactions on the Leafground practice page by filling different text inputs, clearing fields, and interacting with various input types

Starting URL: https://www.leafground.com/input.xhtml

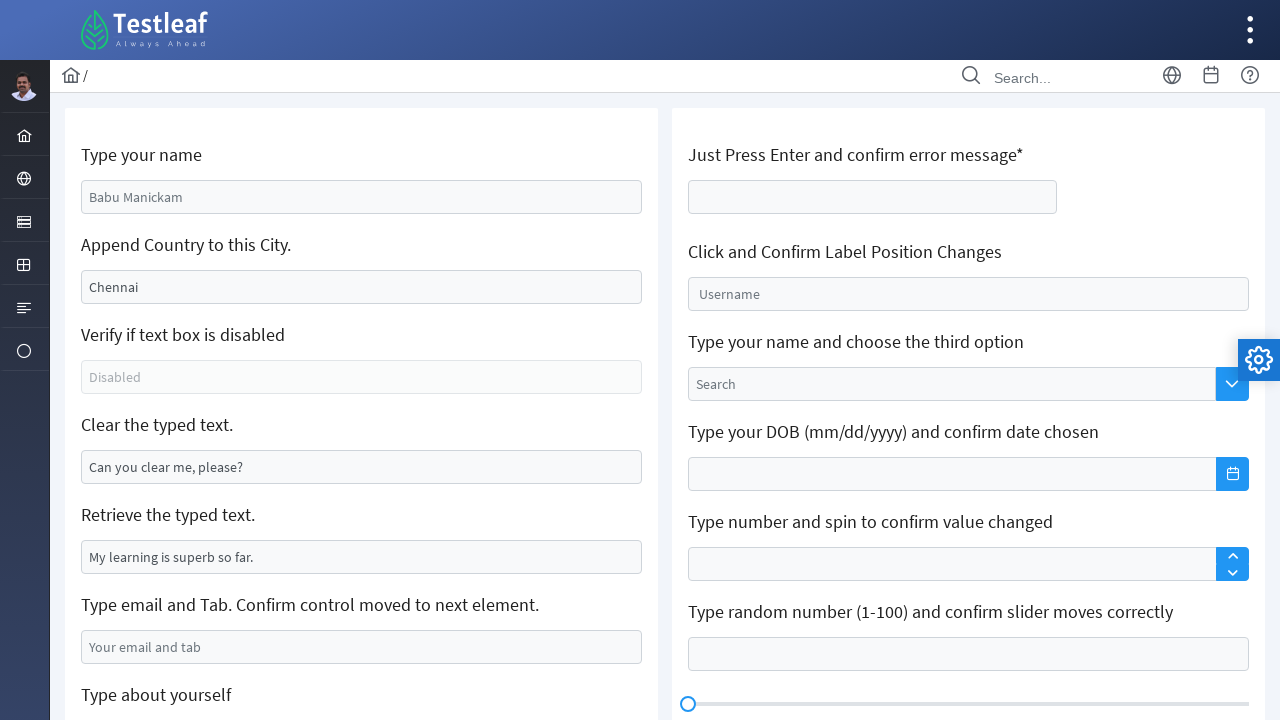

Filled first textbox with 'ram' on (//input[@role='textbox'])[1]
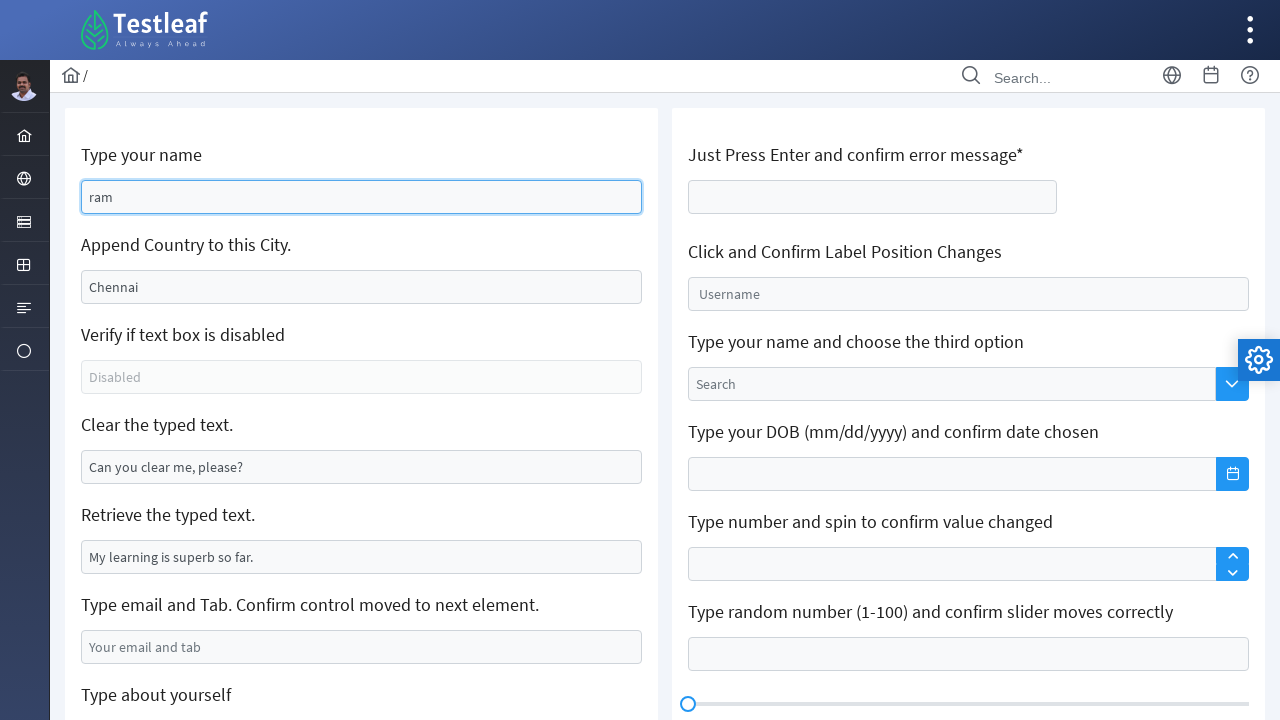

Cleared second textbox on (//input[@role='textbox'])[2]
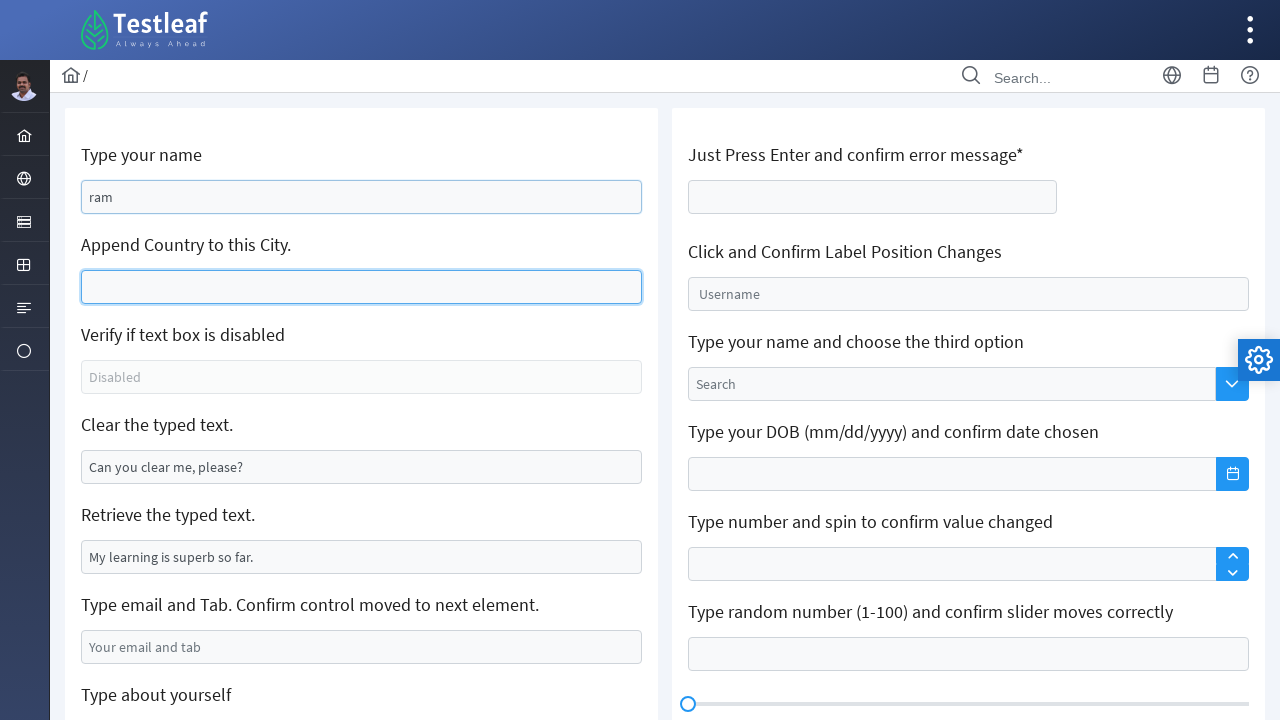

Filled second textbox with location 'theni' on (//input[@role='textbox'])[2]
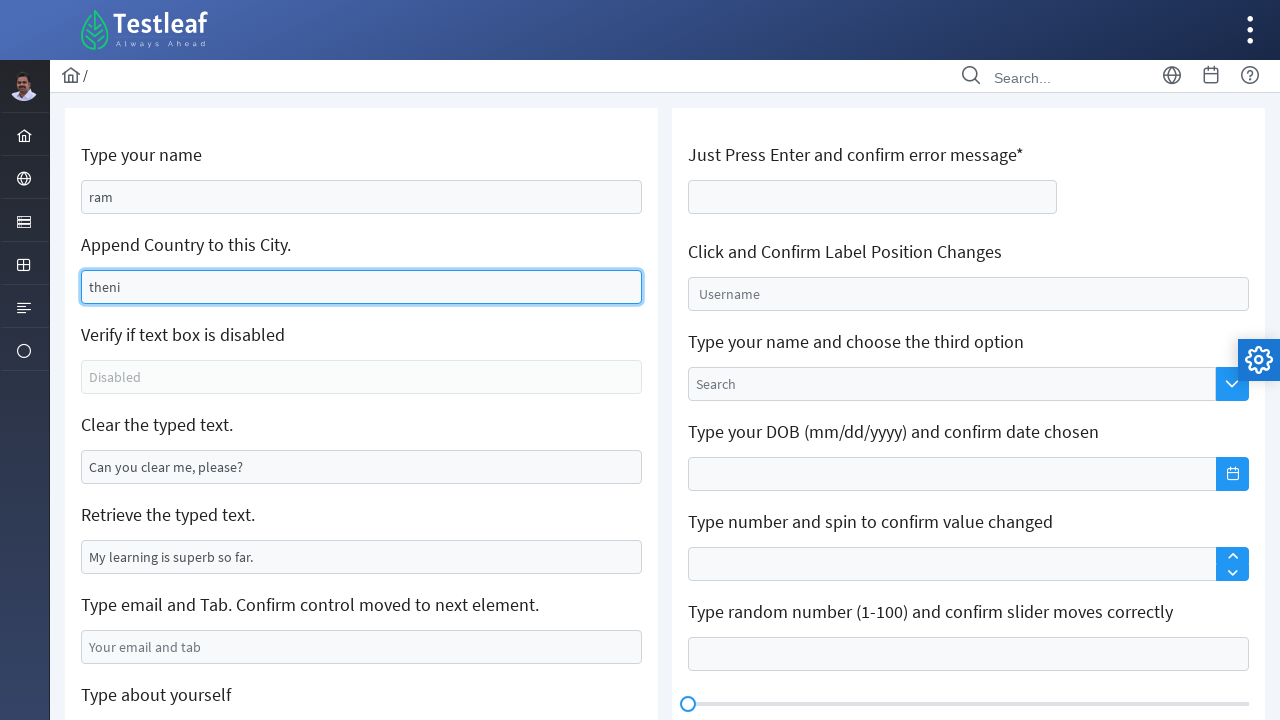

Cleared fourth textbox on (//input[@role='textbox'])[4]
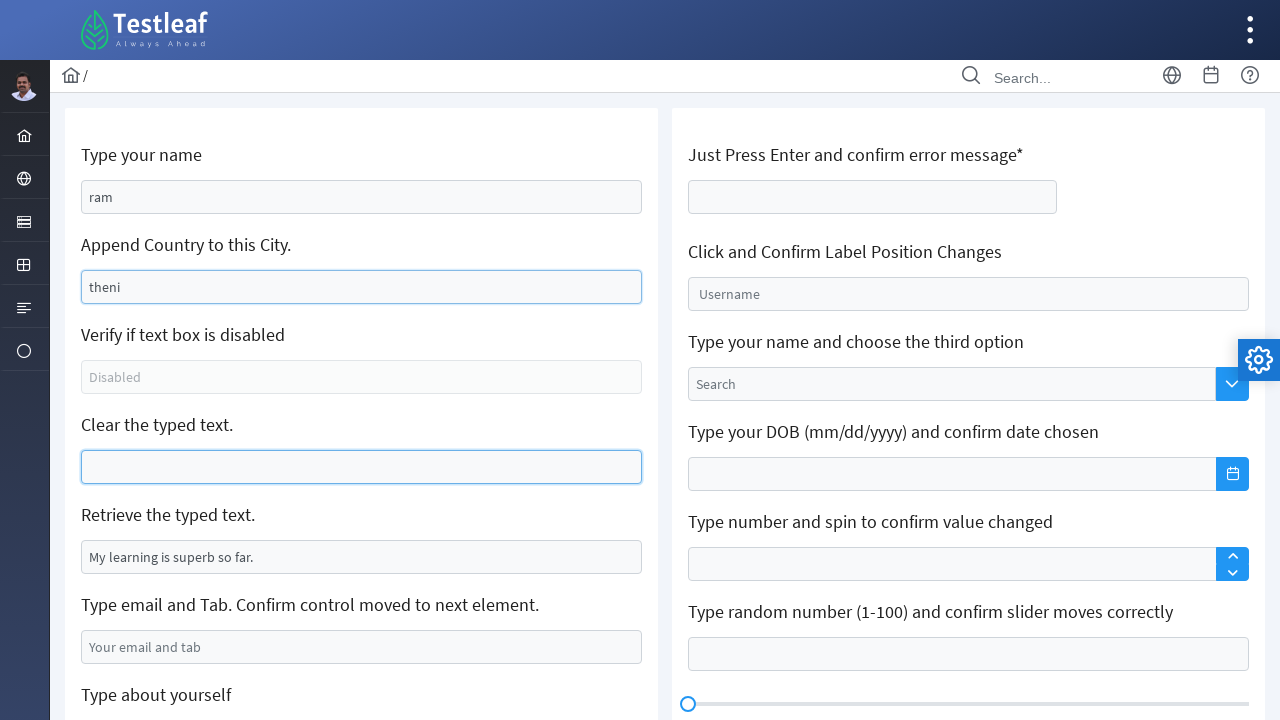

Filled fourth textbox with message 'hi testleaf team' on (//input[@role='textbox'])[4]
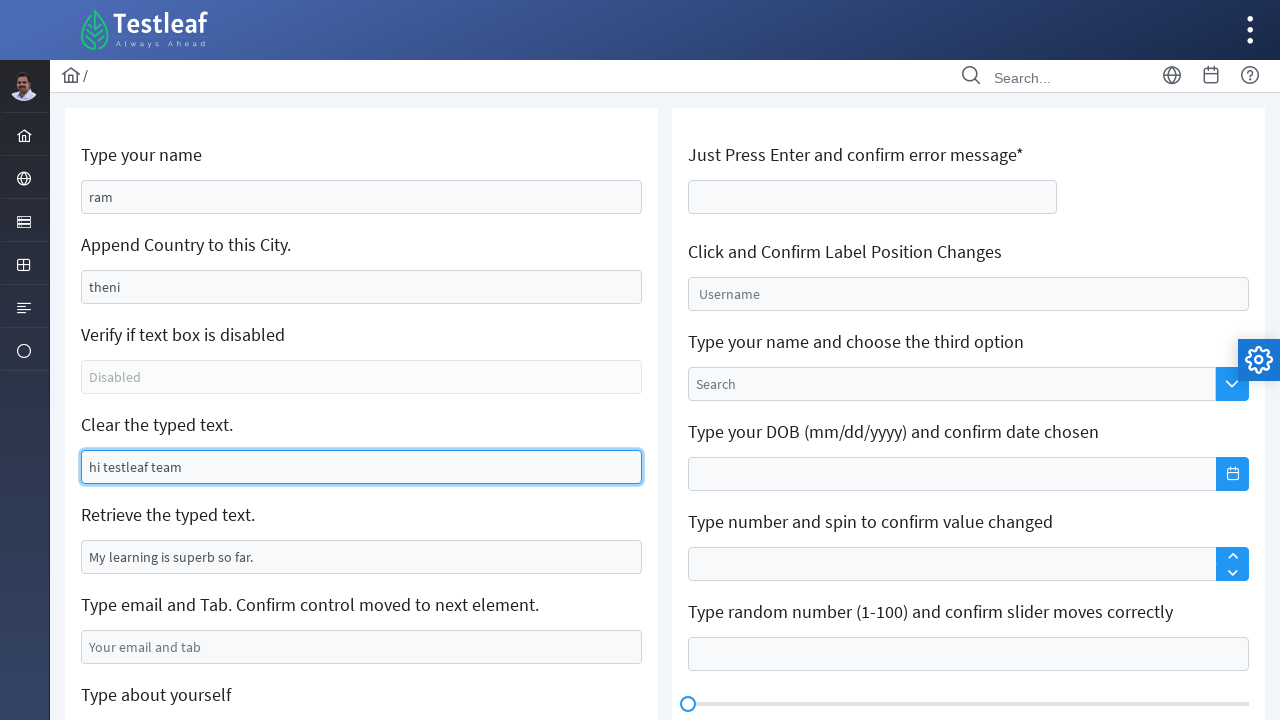

Cleared fifth textbox on (//input[@role='textbox'])[5]
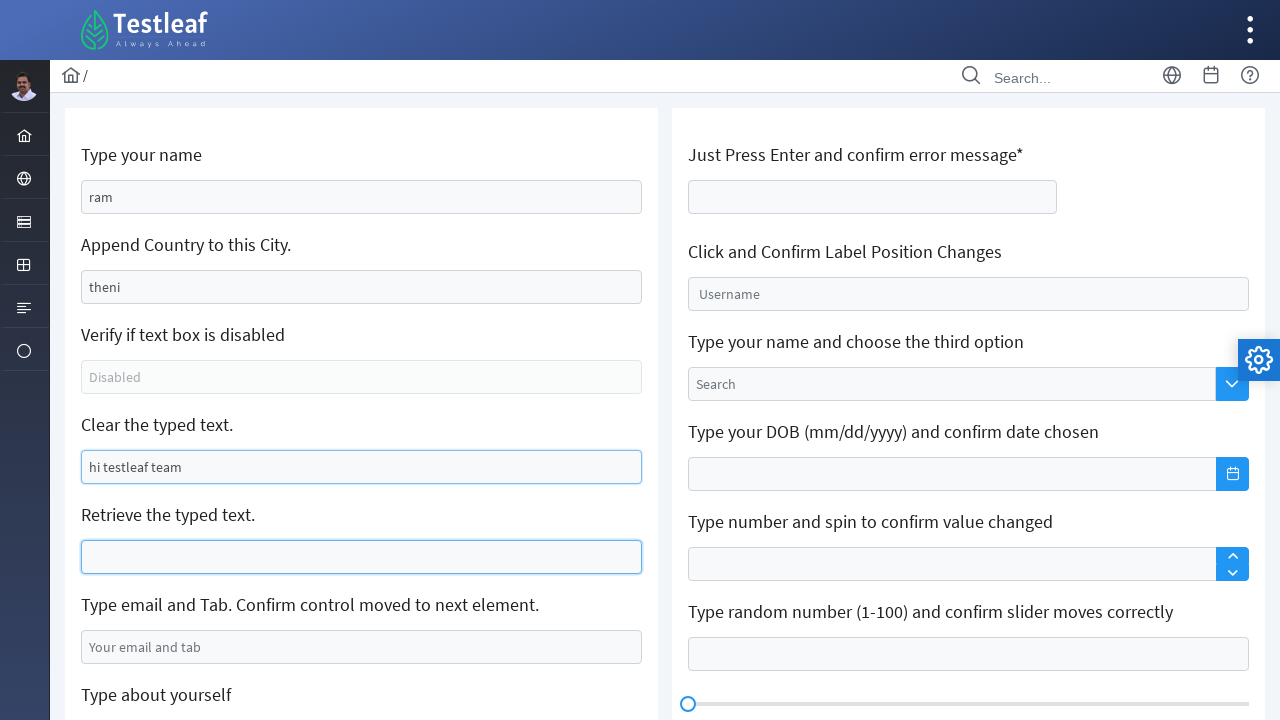

Filled fifth textbox with feedback 'teaching level is good' on (//input[@role='textbox'])[5]
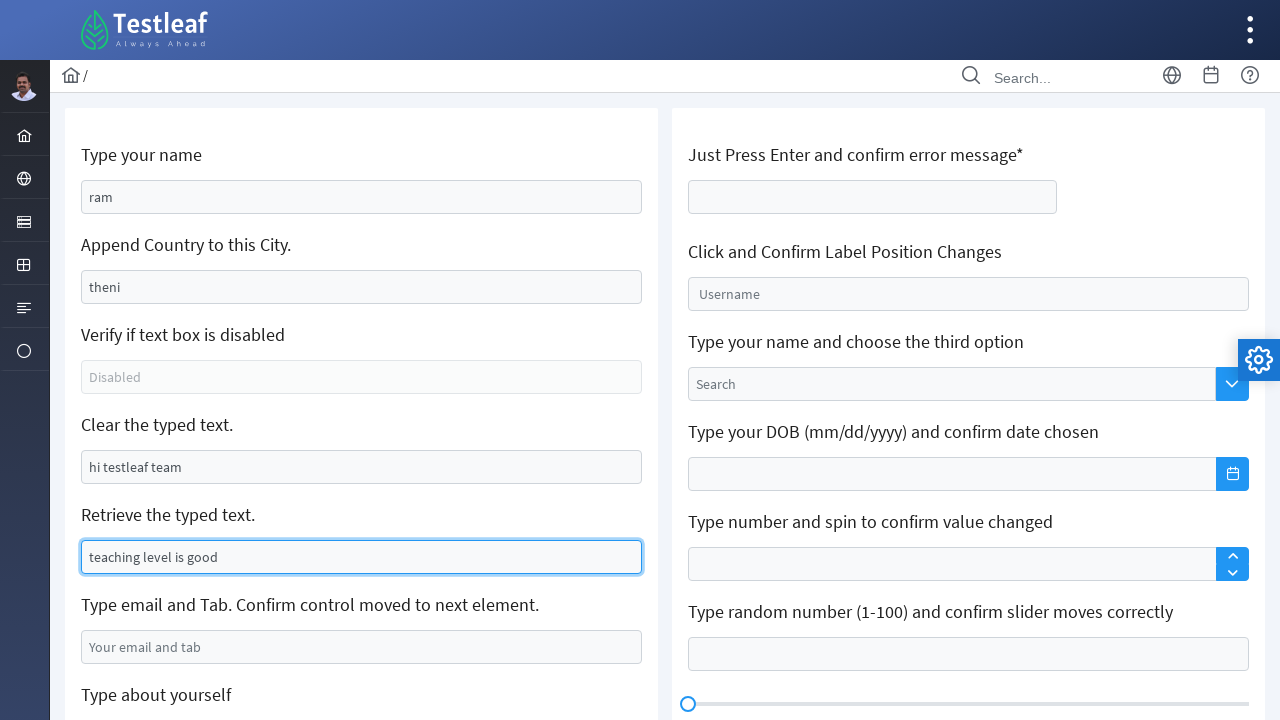

Filled sixth textbox with username 'ram1397' on (//input[@role='textbox'])[6]
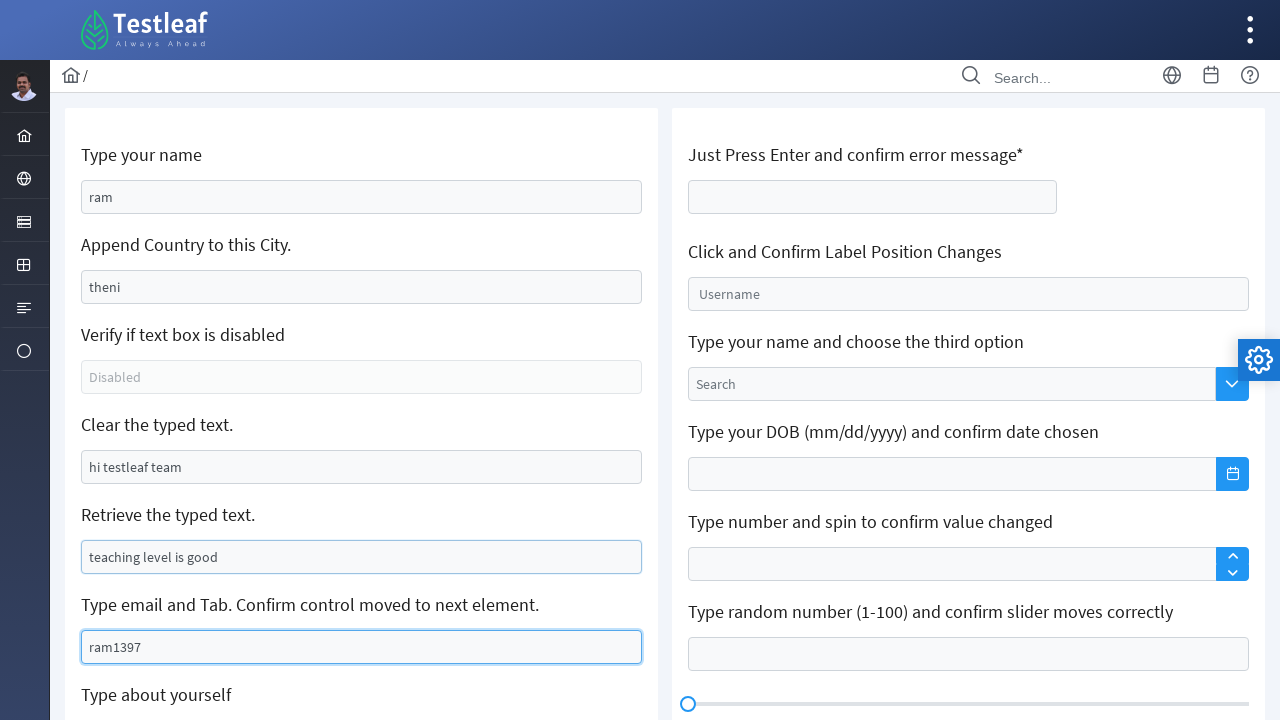

Filled textarea with age info 'i am 26' on //div[@class='col-12']/textarea
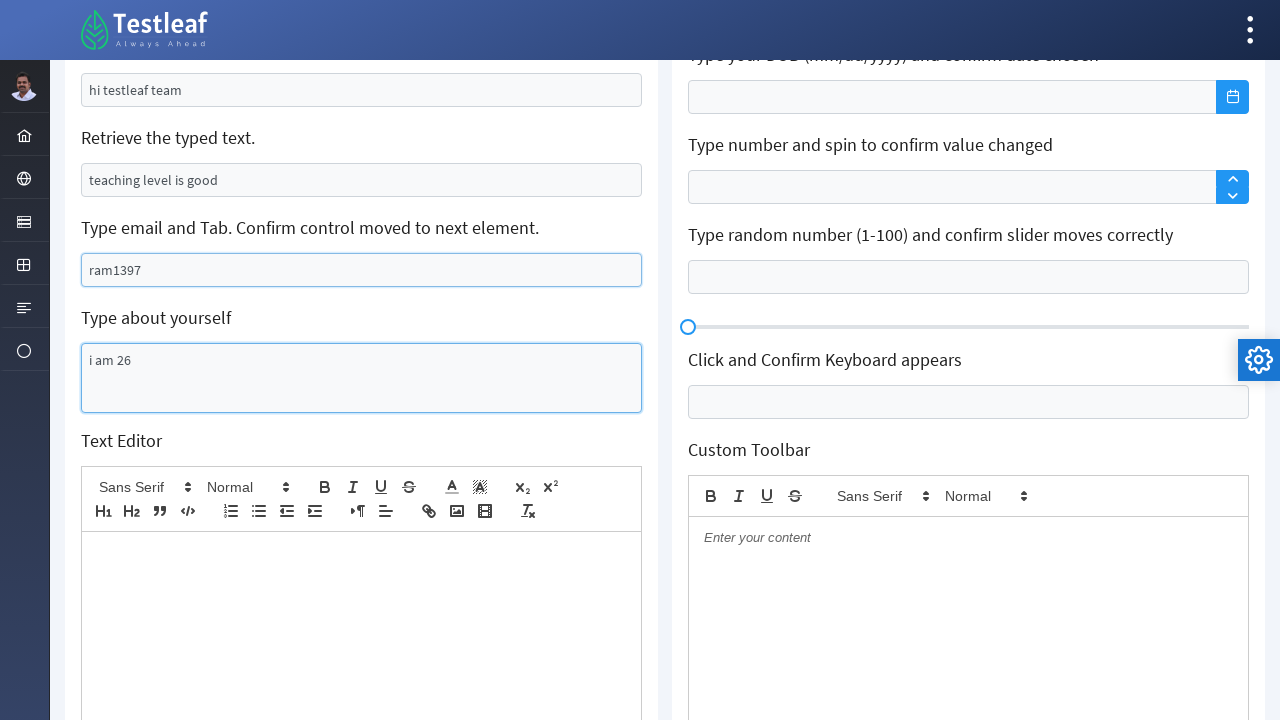

Filled email input with 'email' on //div[contains(@class,'col-12 mb-2')]/input
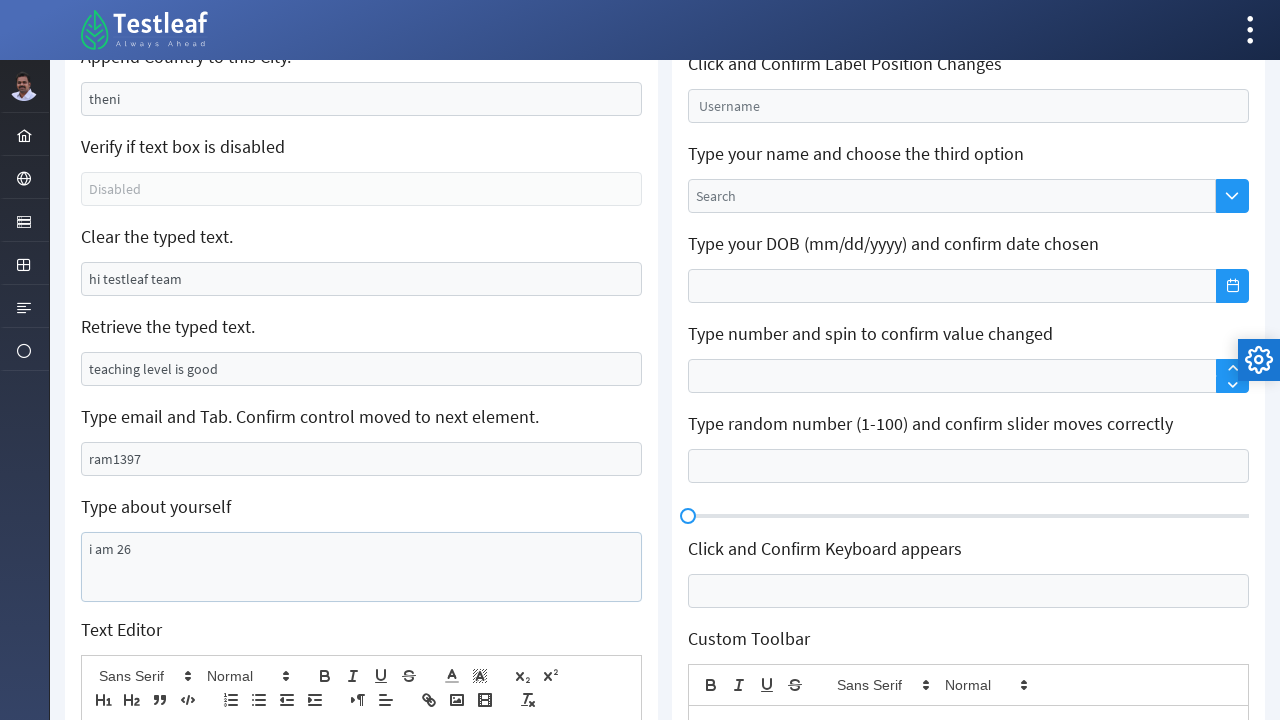

Filled float span input with 'ram90s' on //span[contains(@class,'float')]/input
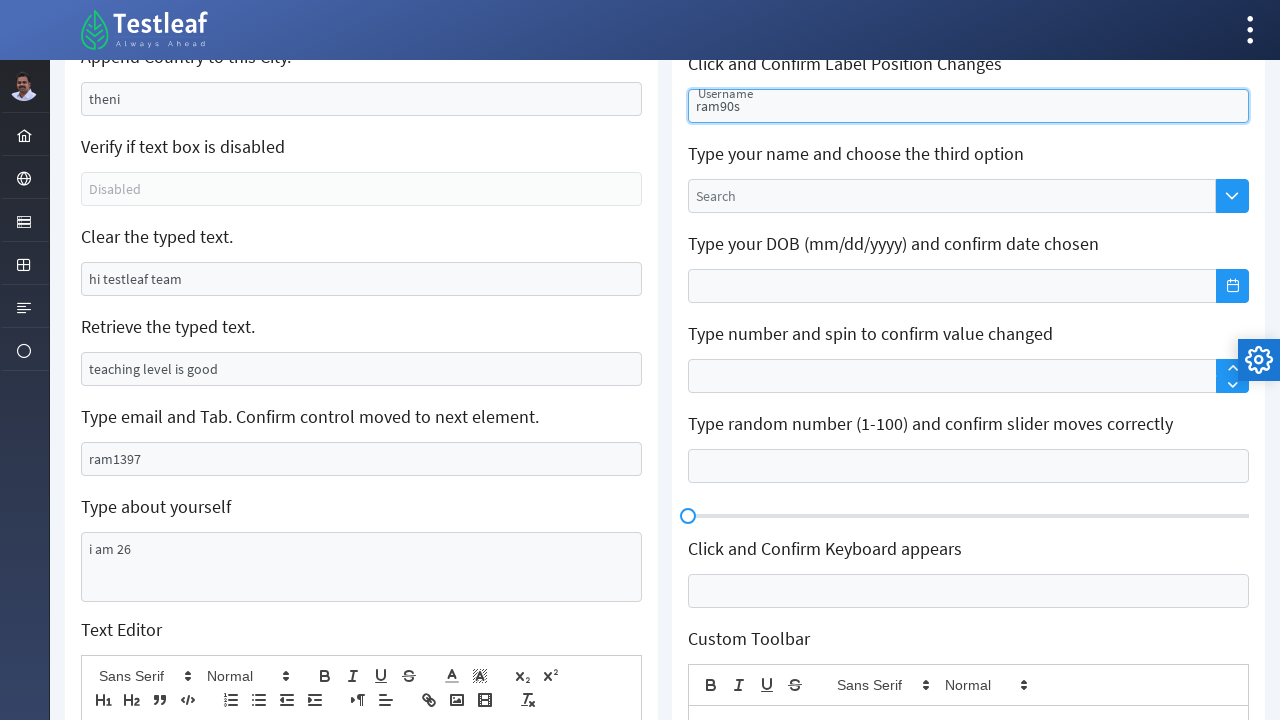

Filled autocomplete input with 'ram D' on //li[contains(@class,'autocomplete')]/input
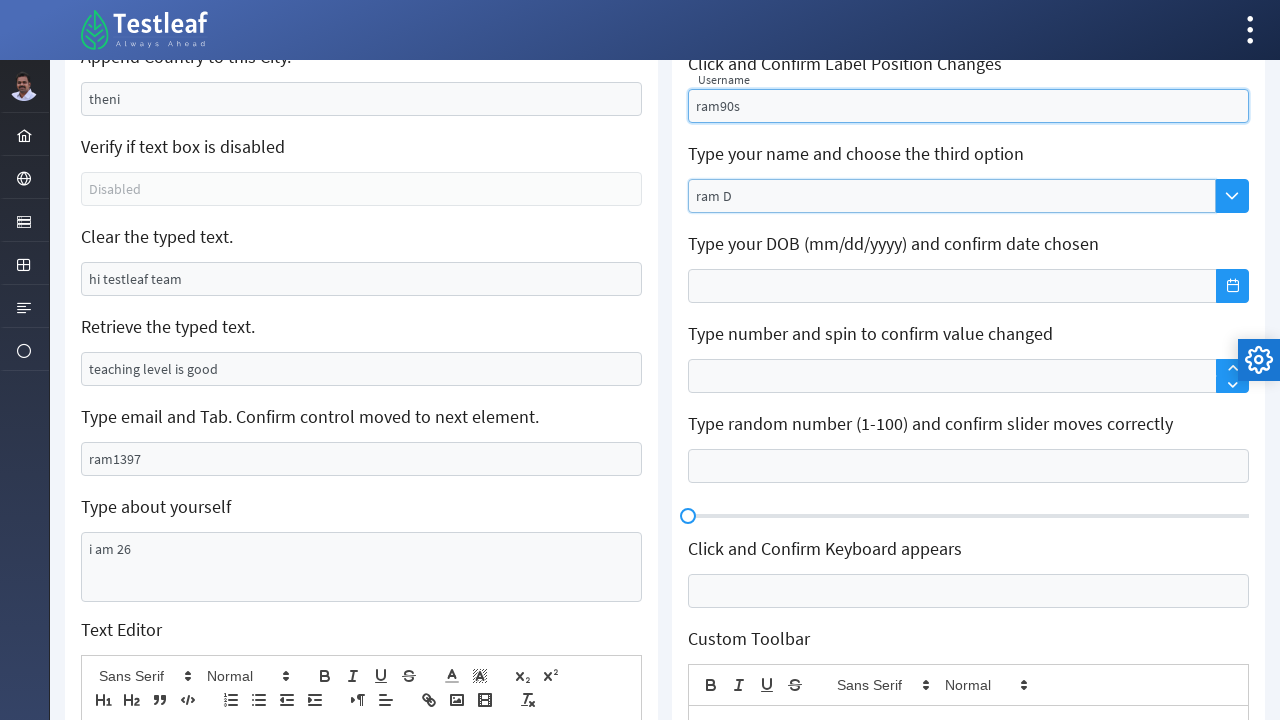

Clicked keyboard input field at (968, 591) on xpath=//input[contains(@class,'keyboard')]
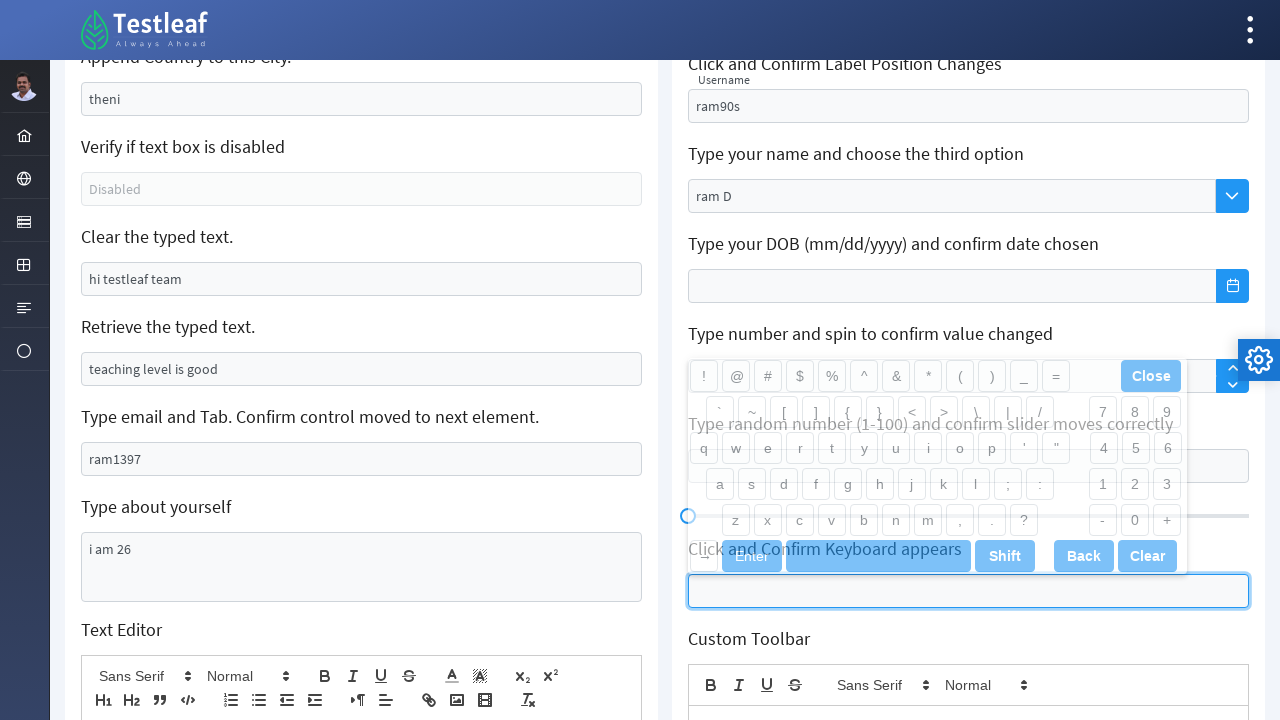

Filled editor div with introduction 'my name is ram' on (//div[contains(@class,'ql-editor')])[2]
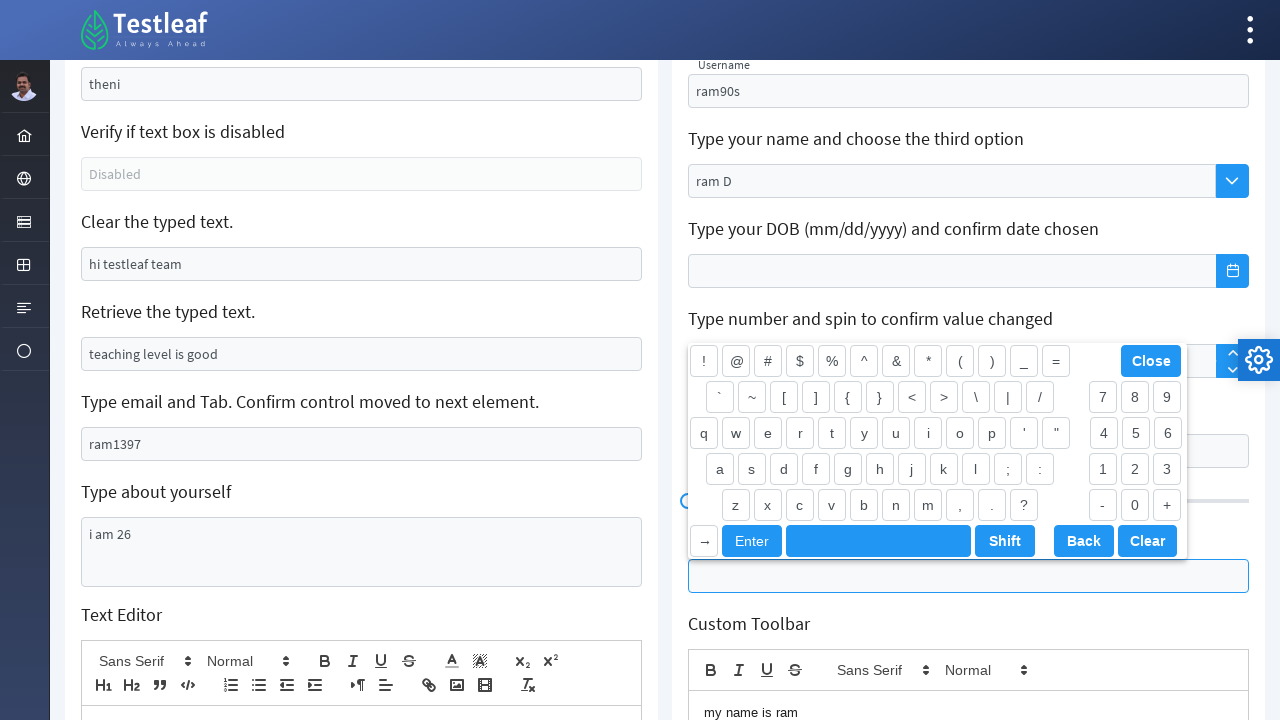

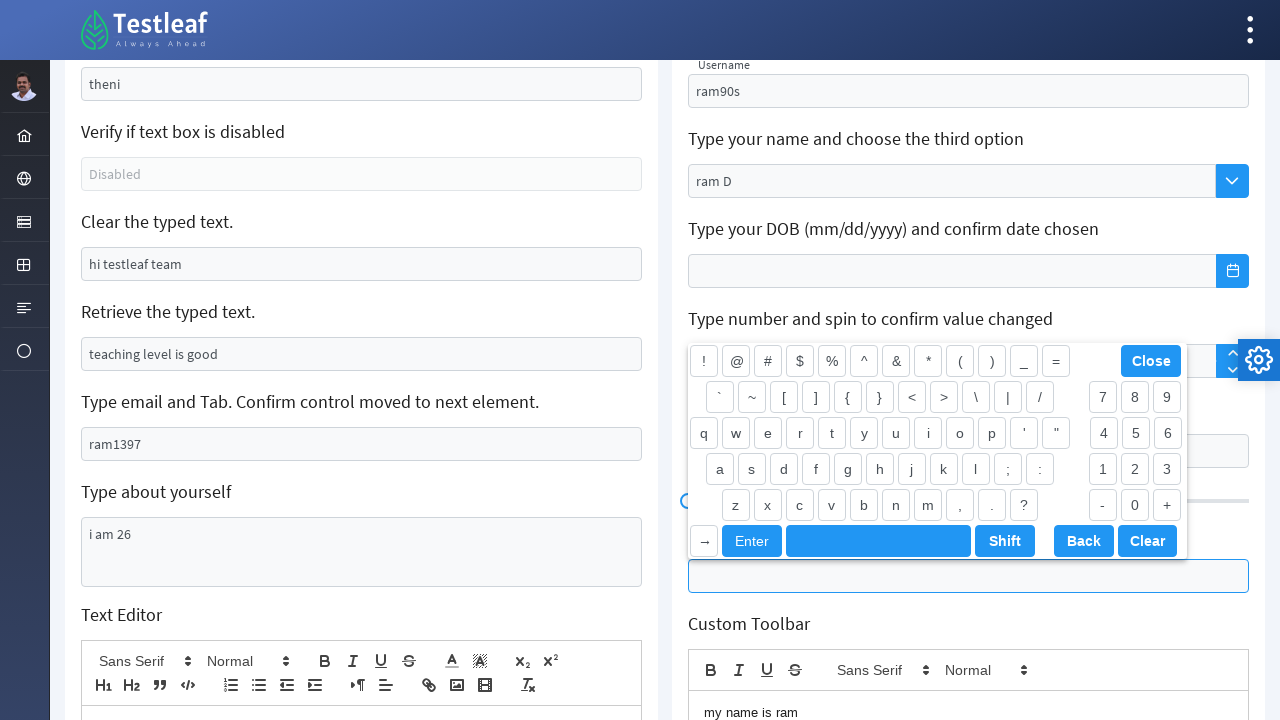